Tests the autocomplete functionality by clicking on an input field, typing a letter to trigger suggestions, then using keyboard navigation (arrow down and enter) to select an option from the dropdown.

Starting URL: https://demoqa.com/auto-complete

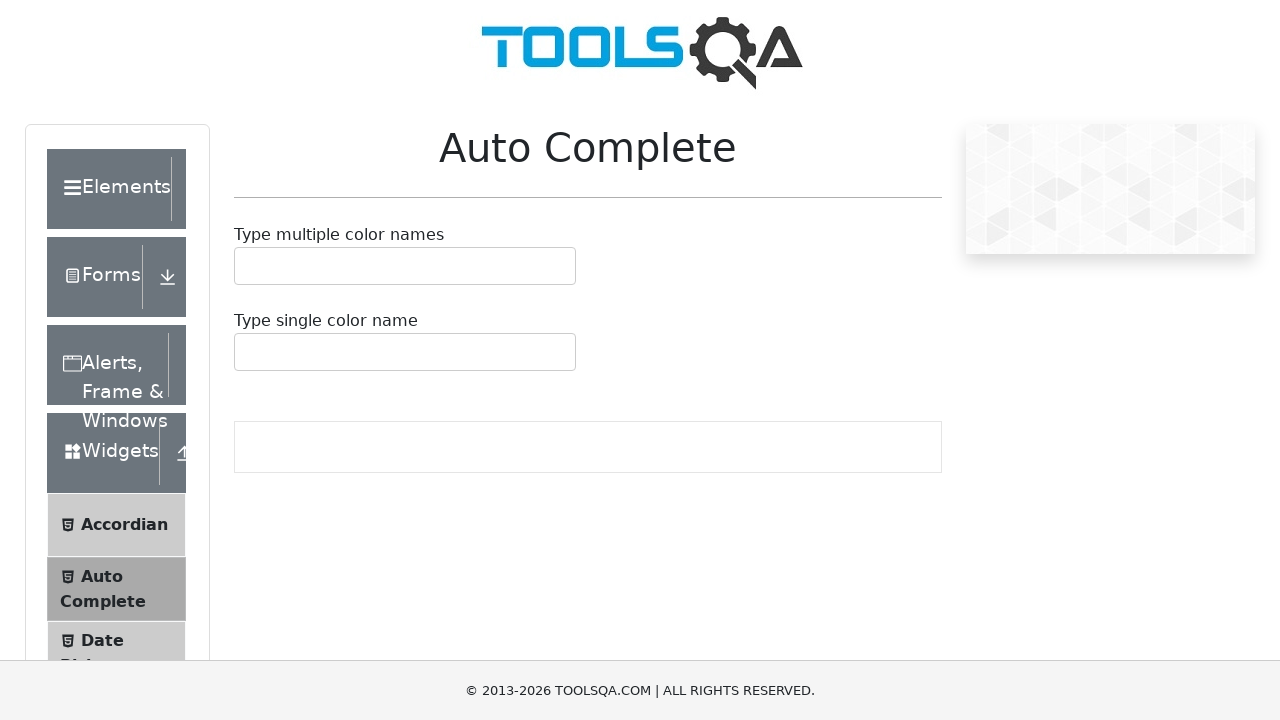

Clicked on the single autocomplete input field at (247, 352) on #autoCompleteSingleInput
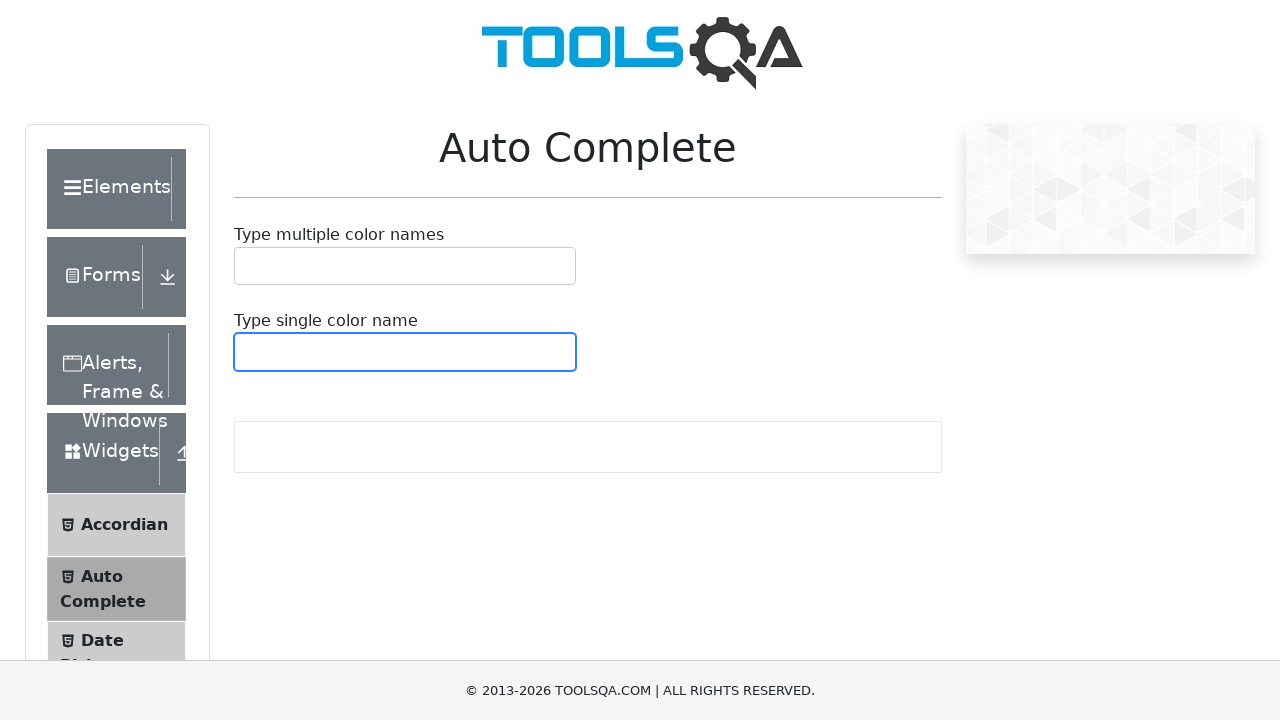

Typed 'b' in the autocomplete field to trigger suggestions on #autoCompleteSingleInput
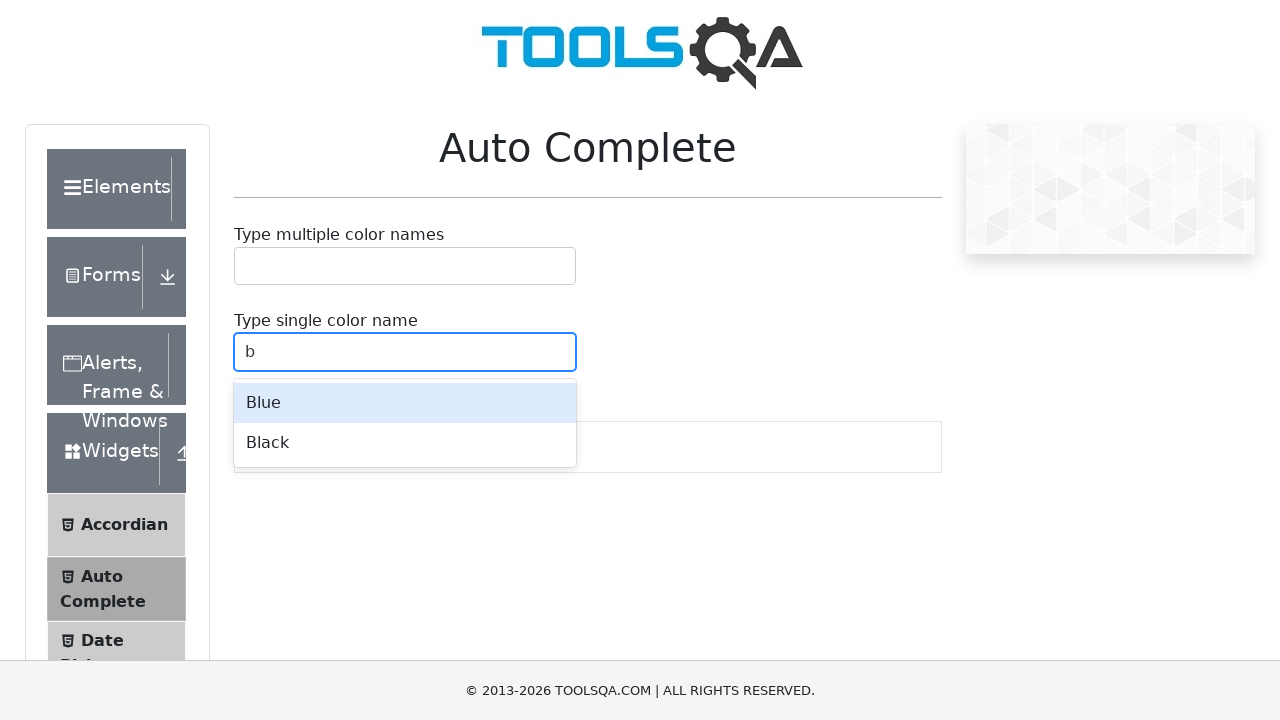

Waited for autocomplete suggestions to appear
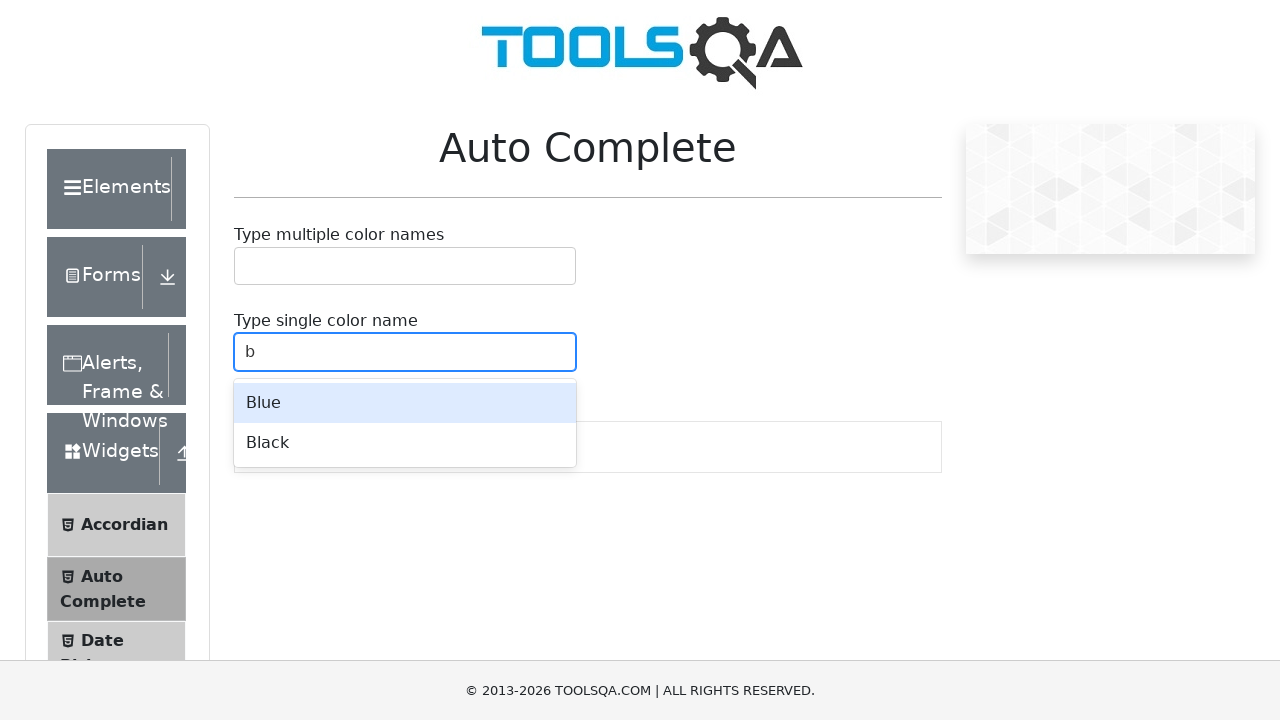

Pressed ArrowDown to navigate to the first suggestion
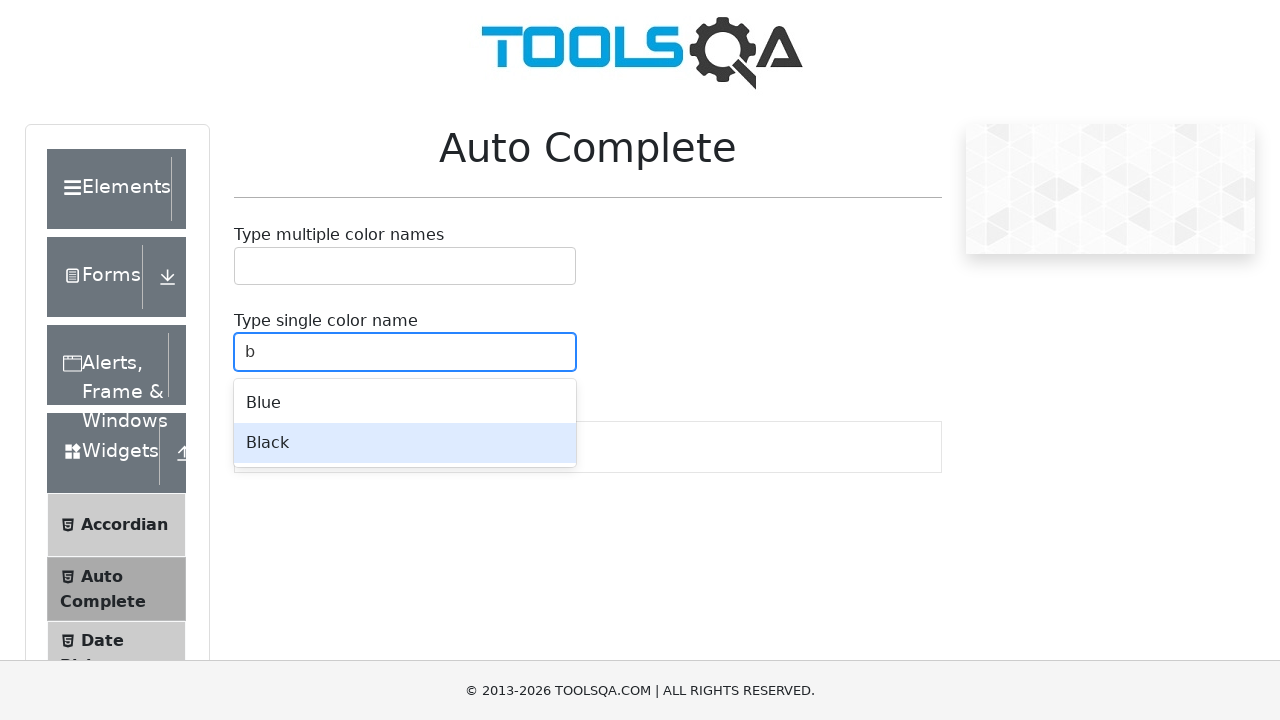

Pressed Enter to select the highlighted autocomplete option
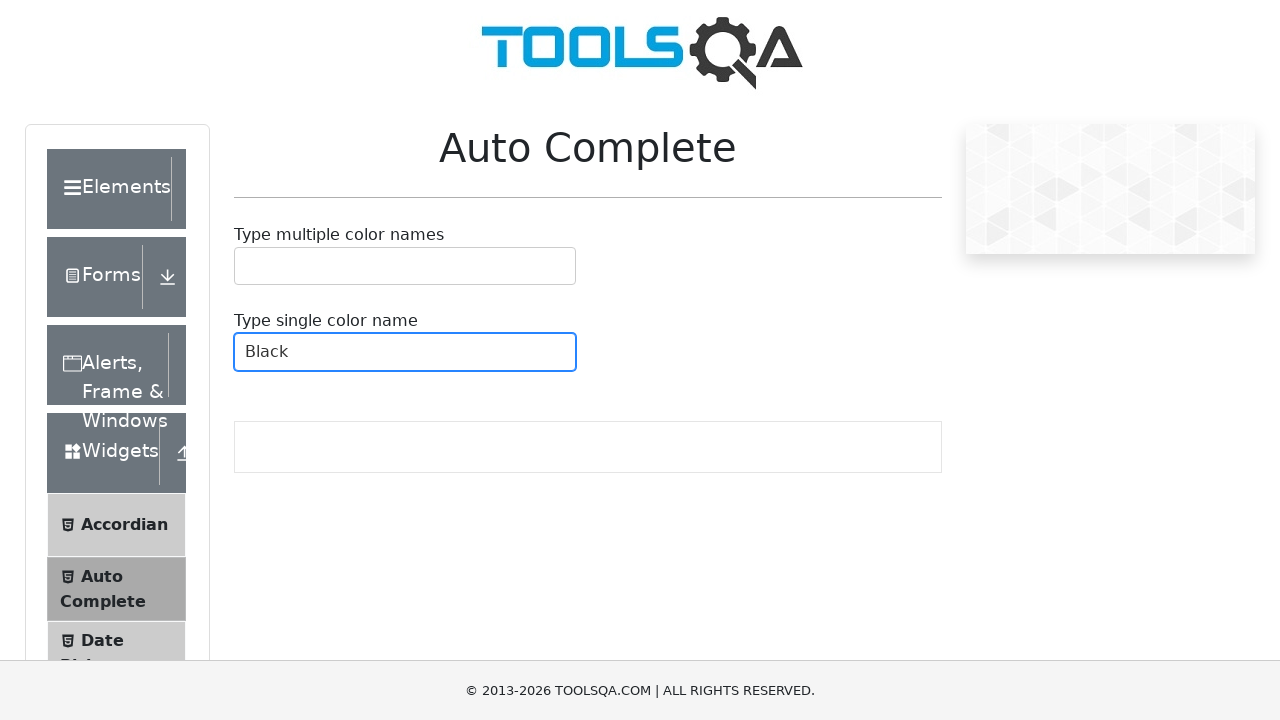

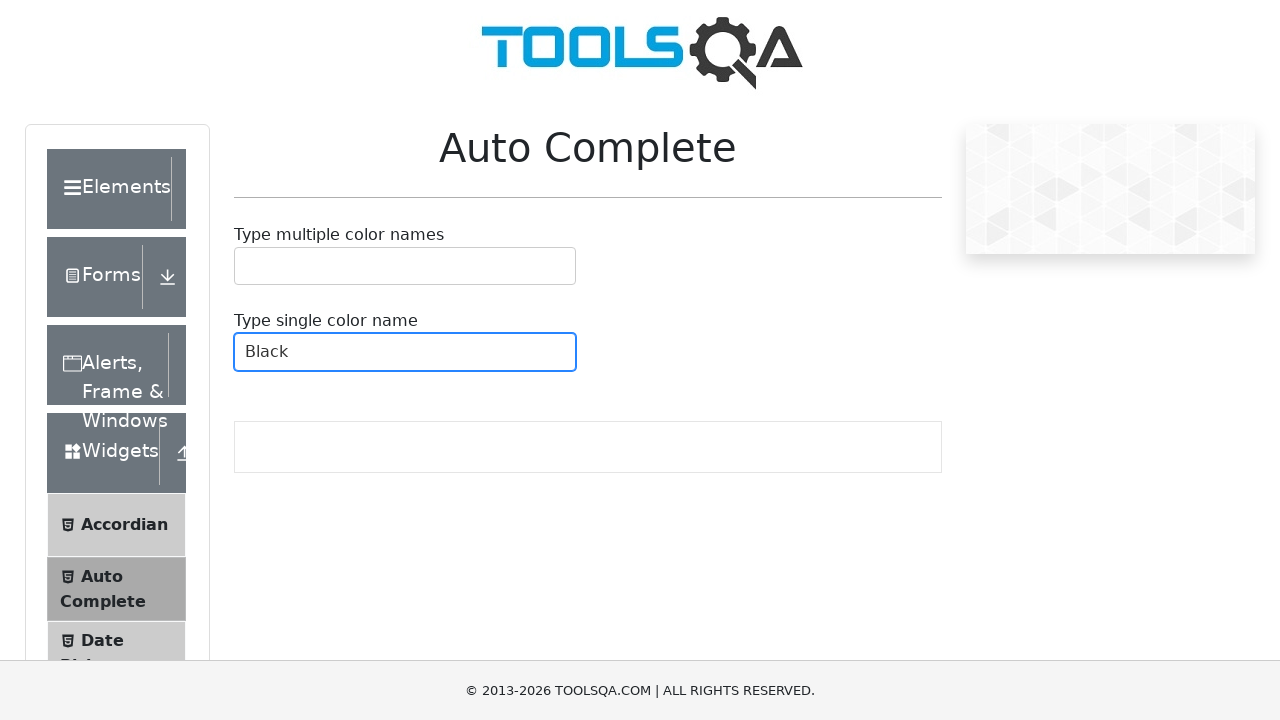